Tests changing the theme to matrix by using the theme command with an argument

Starting URL: https://hack.andernet.dev

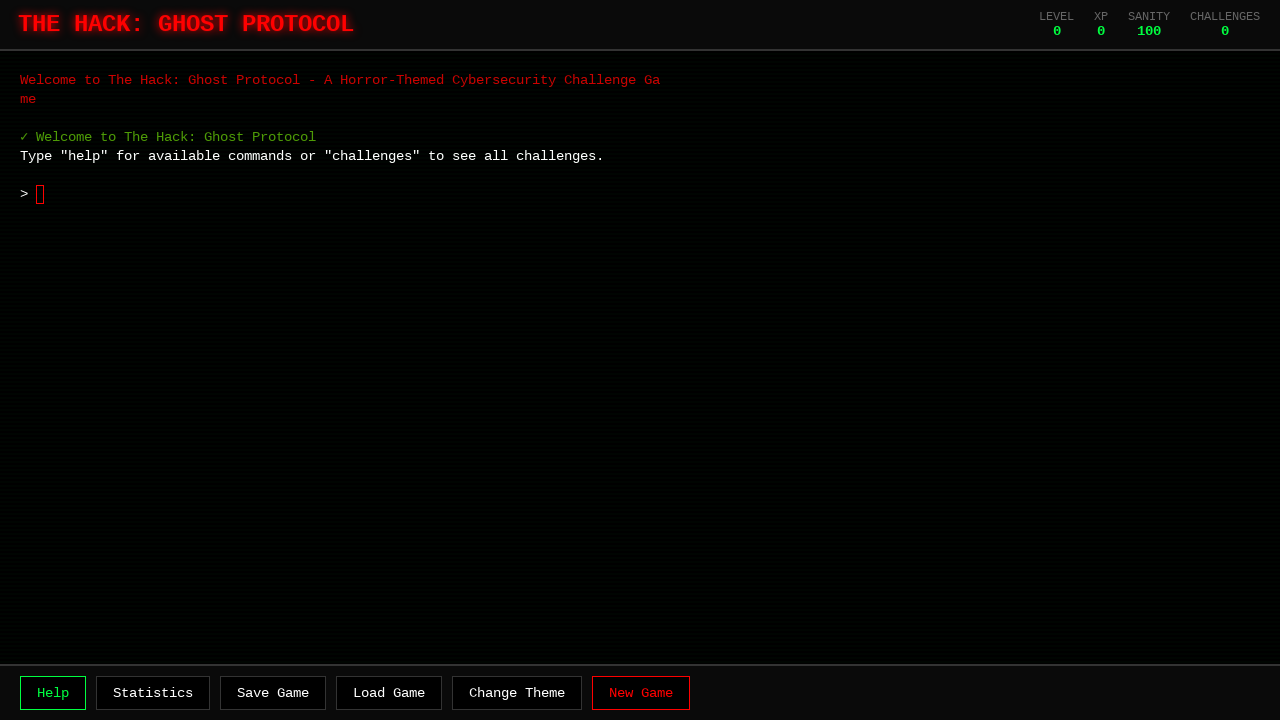

Game container loaded and became visible
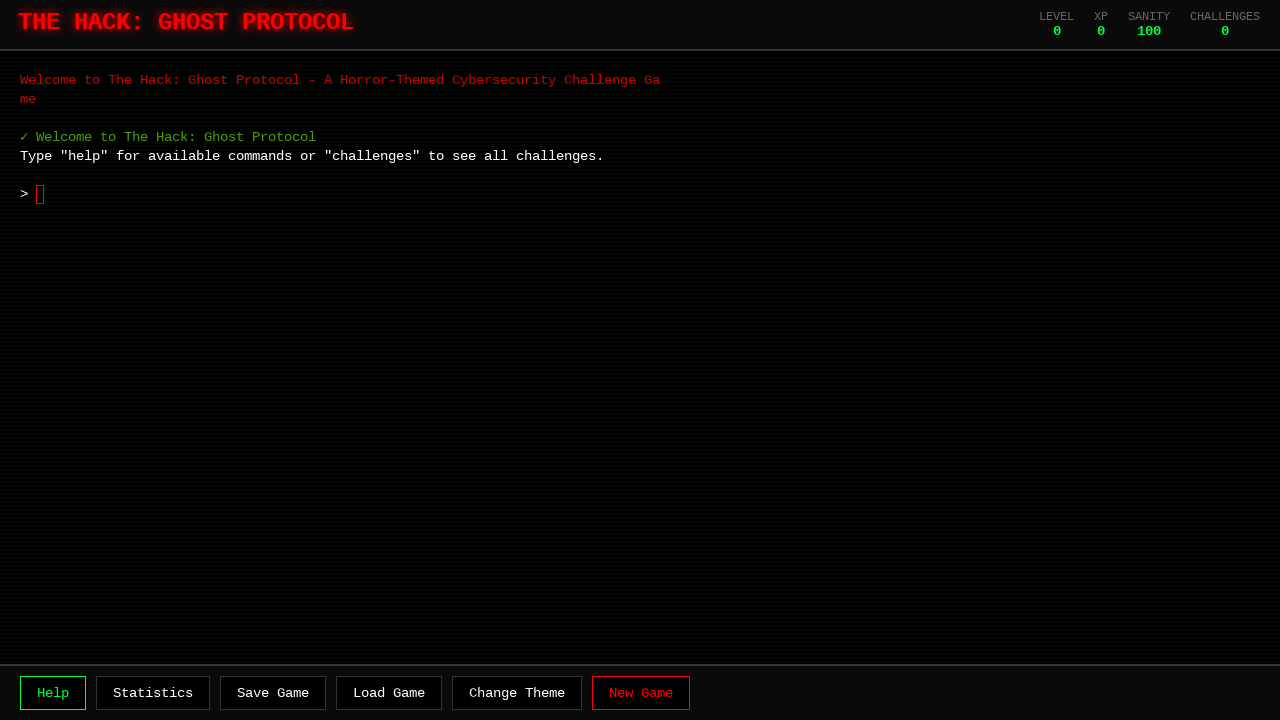

Waited 2 seconds for game to fully initialize
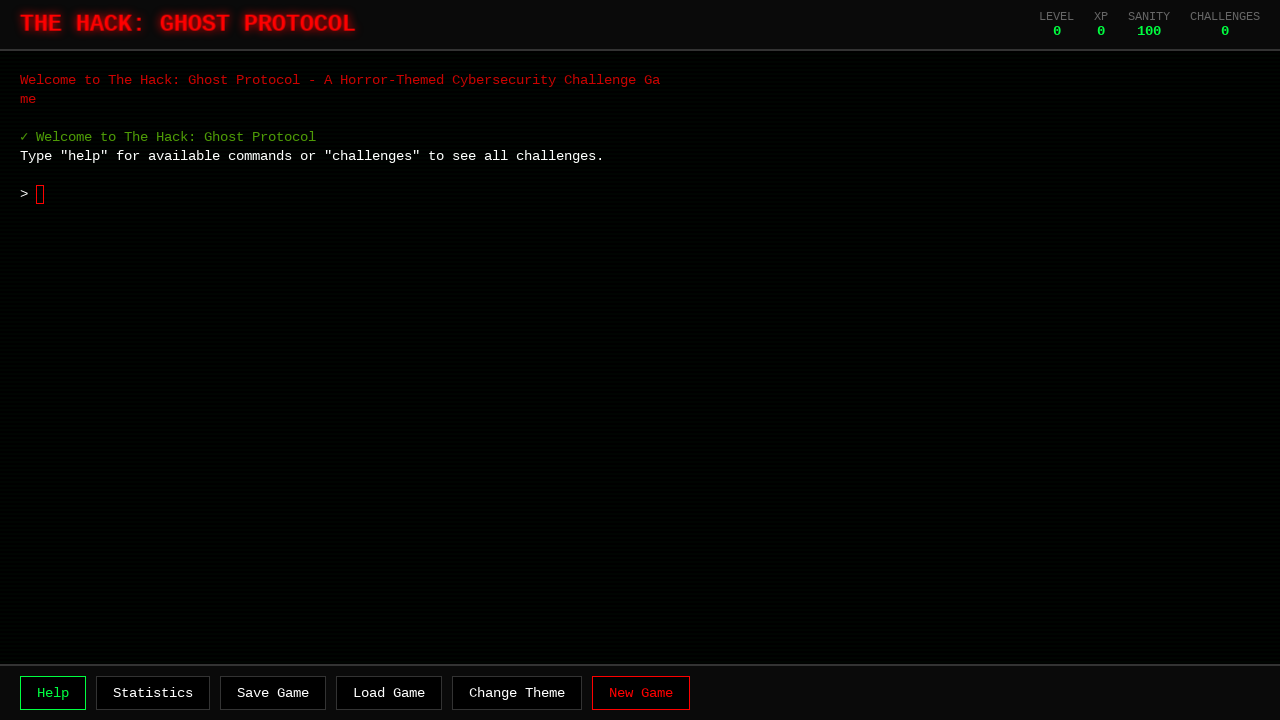

Typed 'theme matrix' command
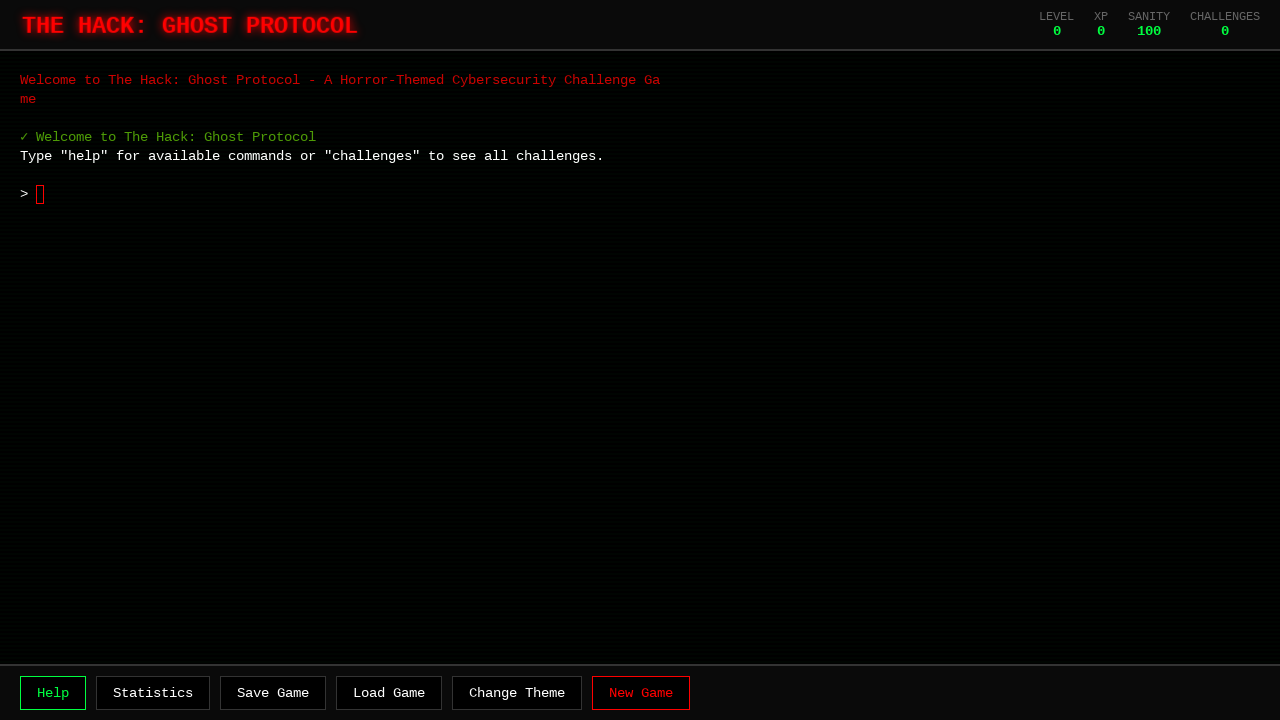

Pressed Enter to execute theme change command
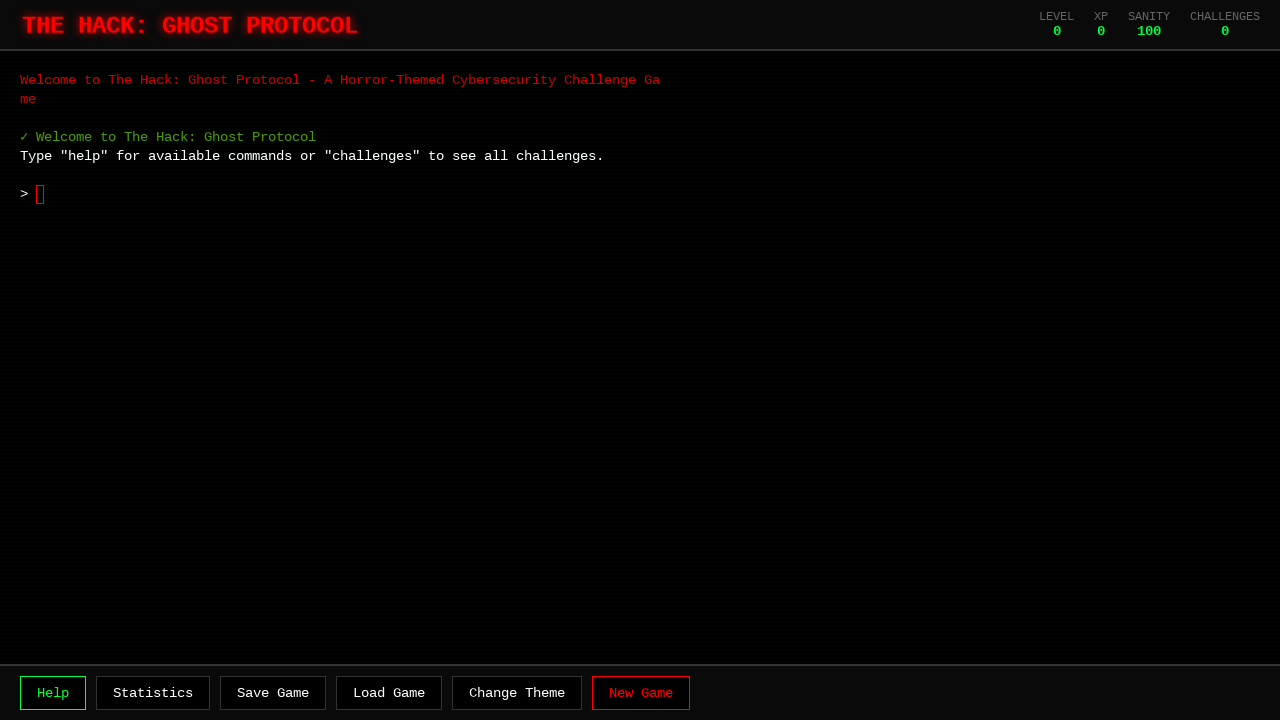

Waited 1 second for theme change response
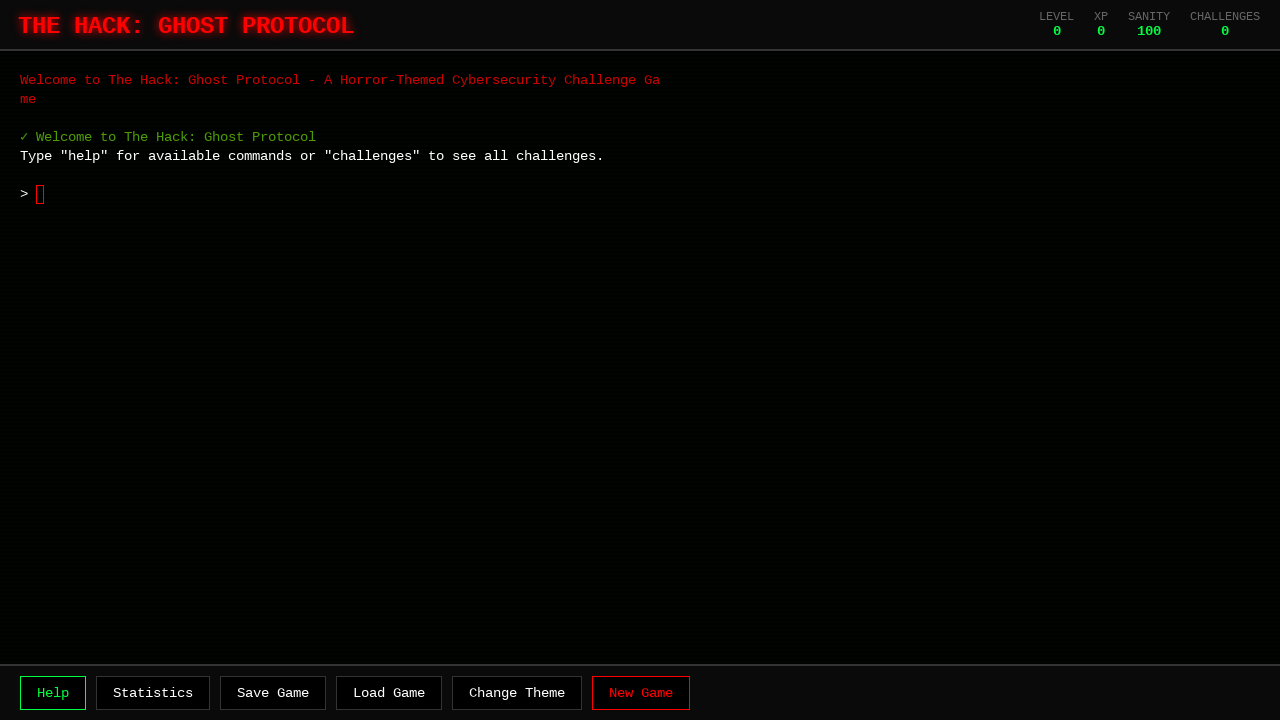

Terminal screen element appeared - theme successfully changed to matrix
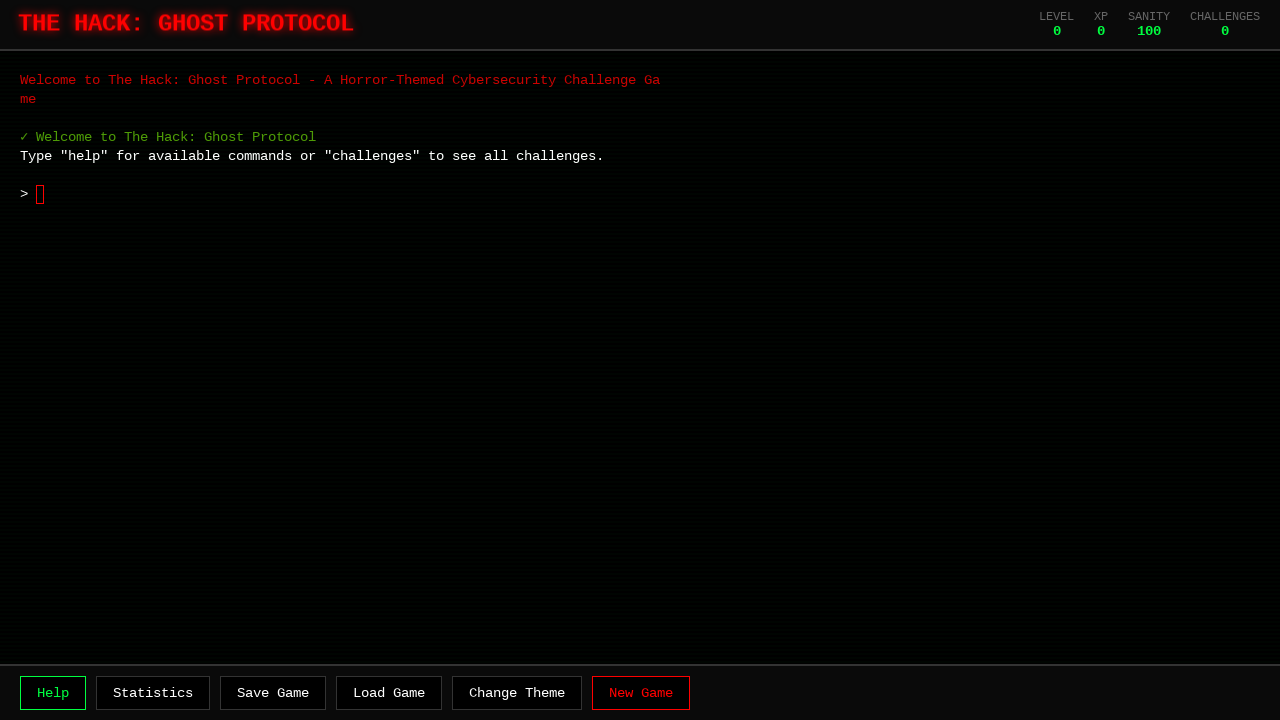

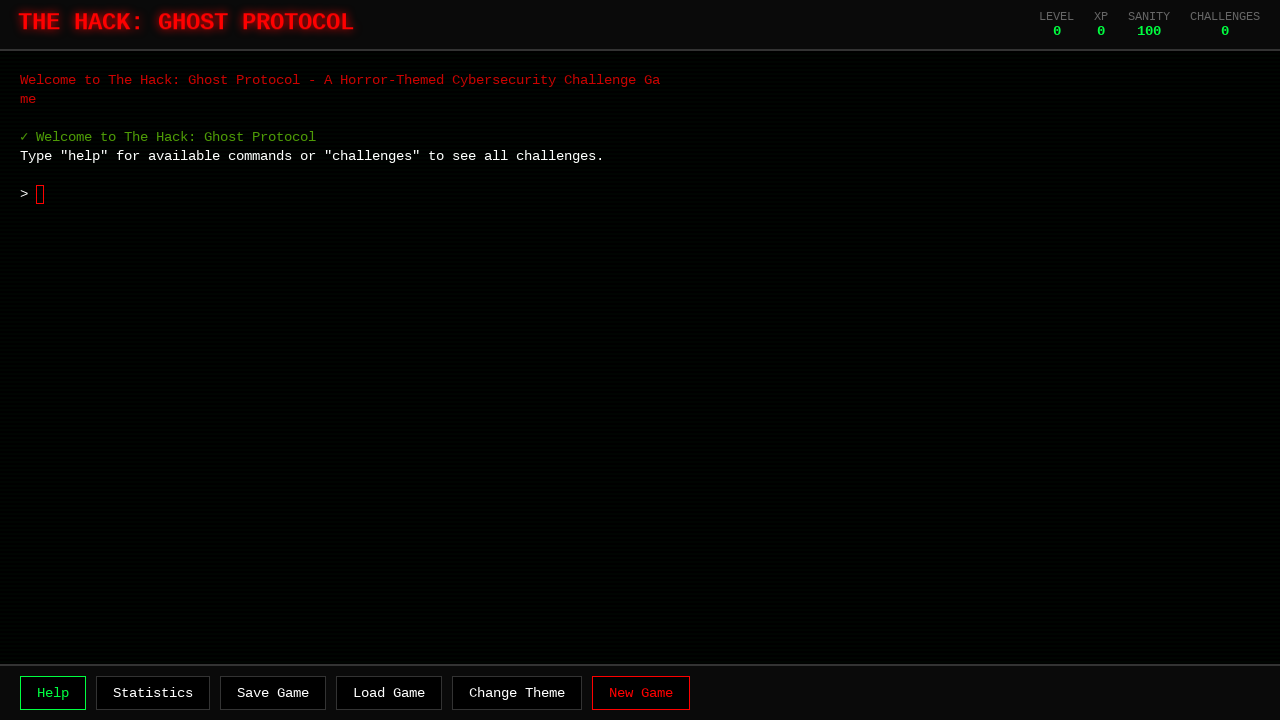